Tests drag and drop functionality on jQuery UI's Droppable demo page by navigating to the demo and performing a drag and drop operation

Starting URL: https://jqueryui.com/

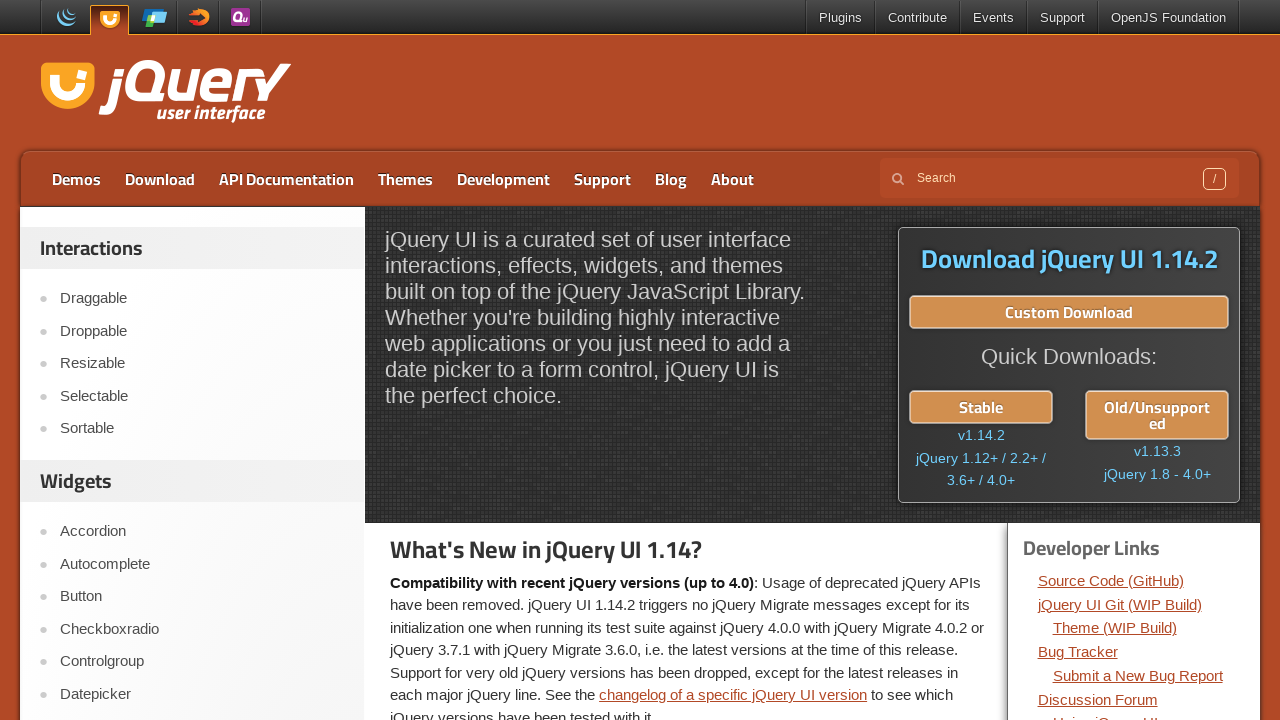

Clicked on 'Droppable' link in navigation at (202, 331) on a:has-text('Droppable')
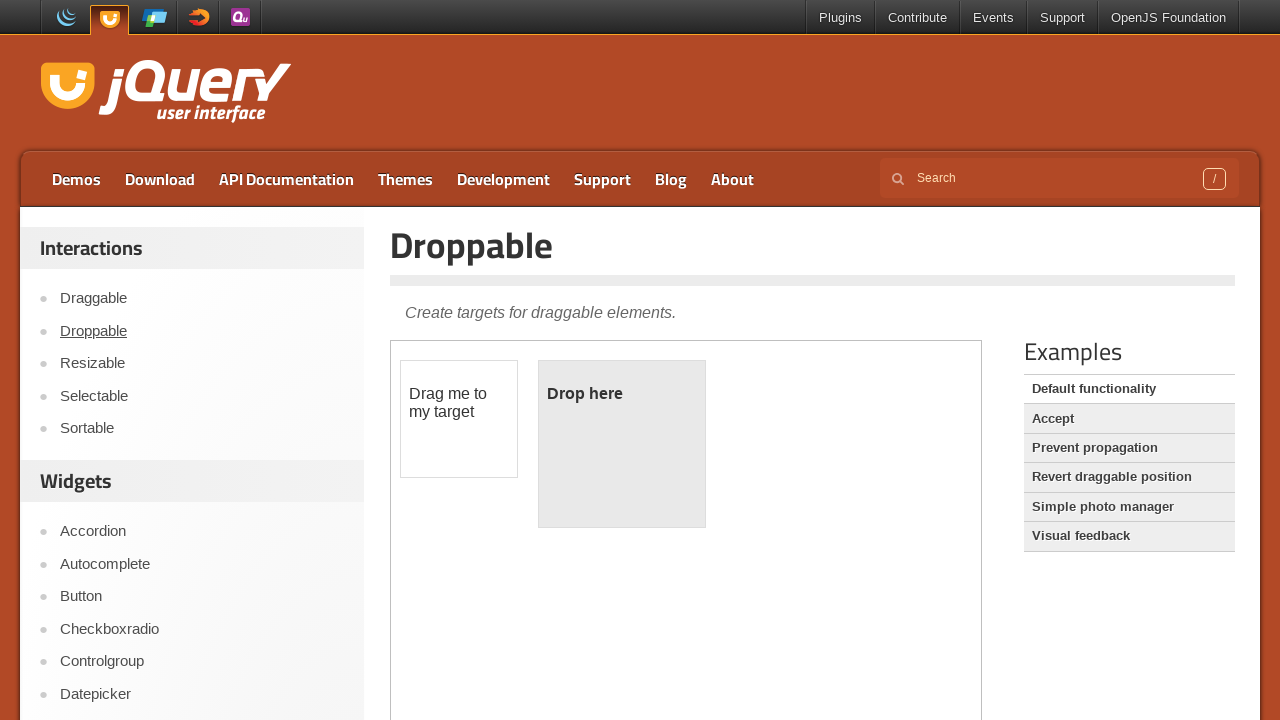

Droppable demo page loaded with iframe
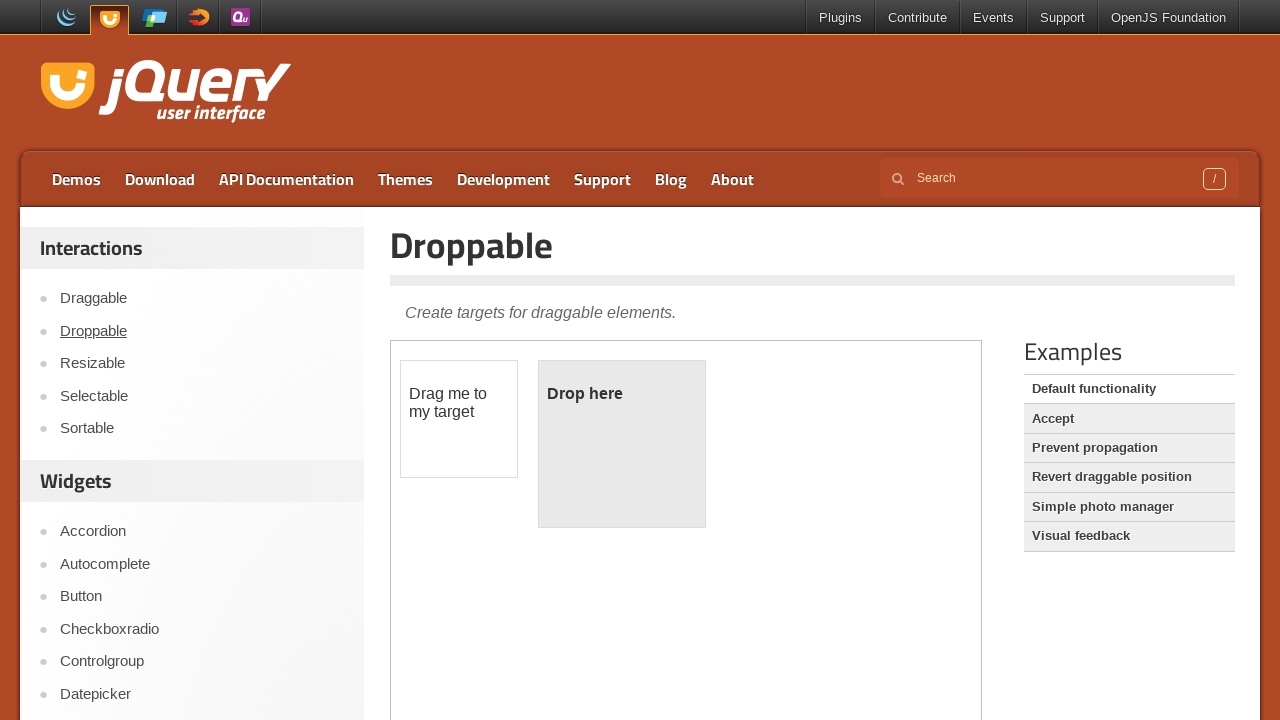

Located and switched to demo iframe
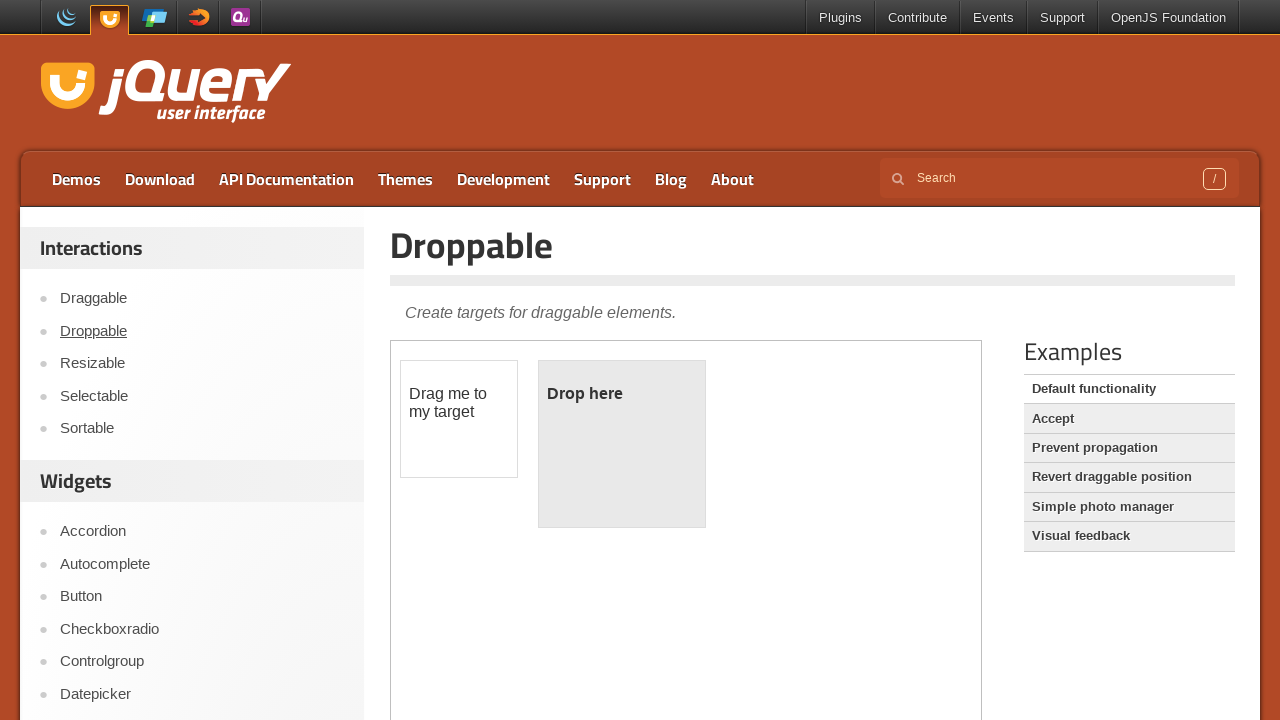

Performed drag and drop operation from draggable to droppable element at (622, 444)
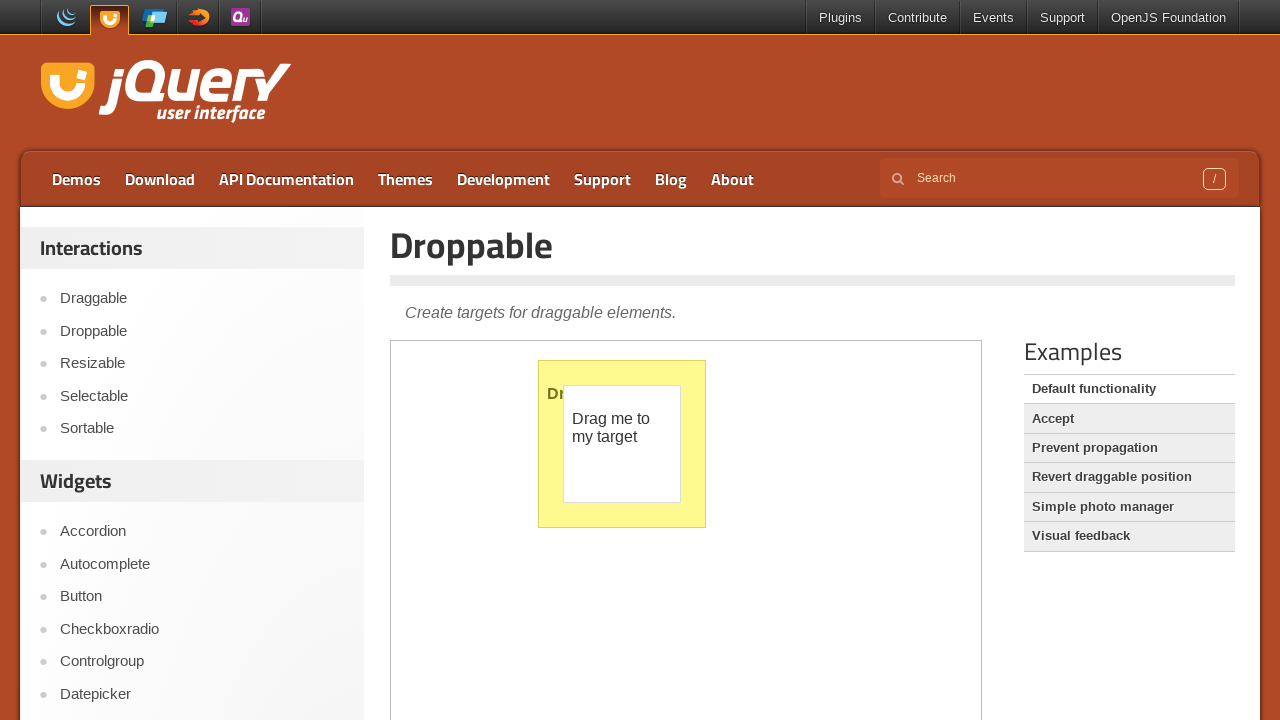

Verified drop was successful - 'Dropped!' text appeared in droppable element
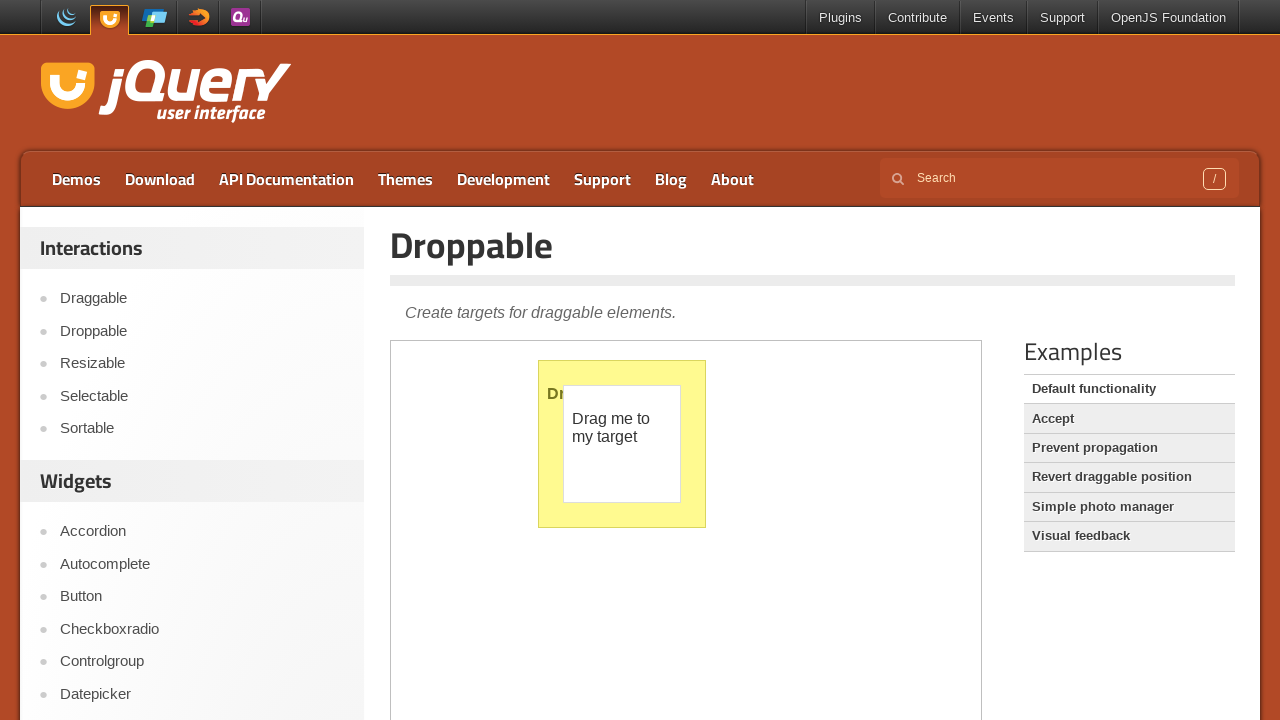

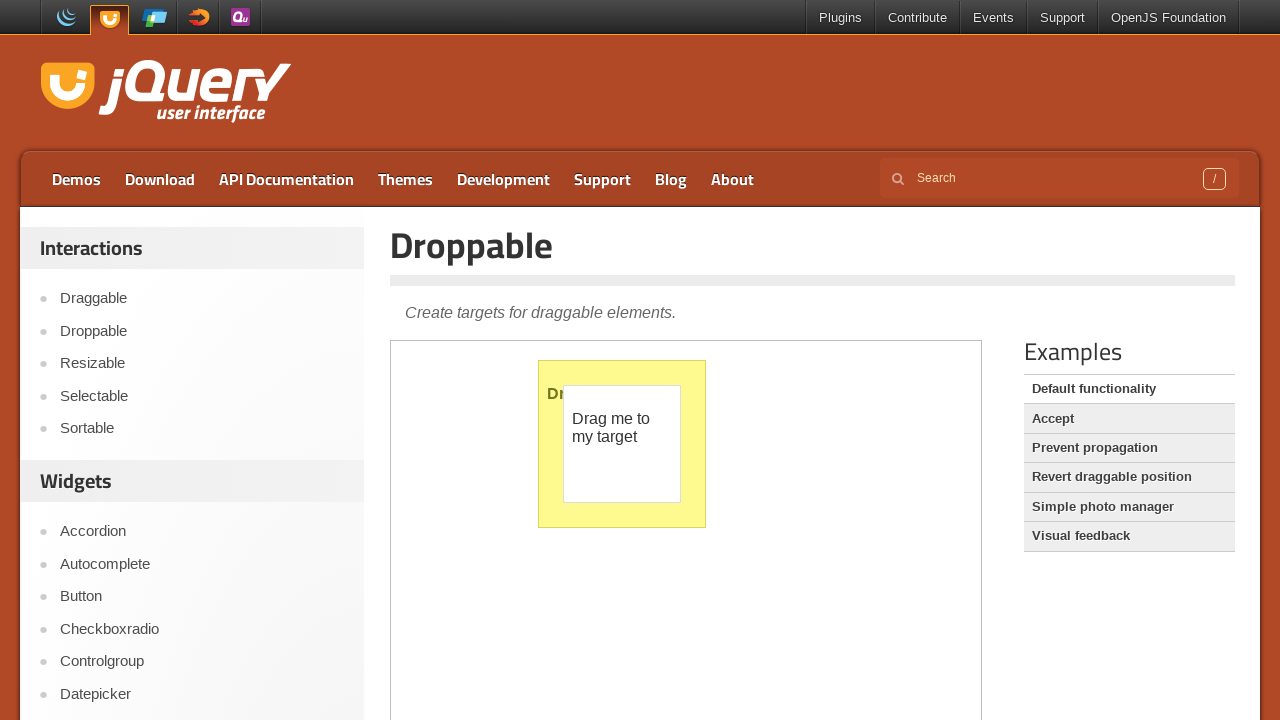